Tests multiple window handling using a more resilient approach by storing the initial window handle, clicking a link to open a new window, and switching between windows to verify titles.

Starting URL: https://the-internet.herokuapp.com/windows

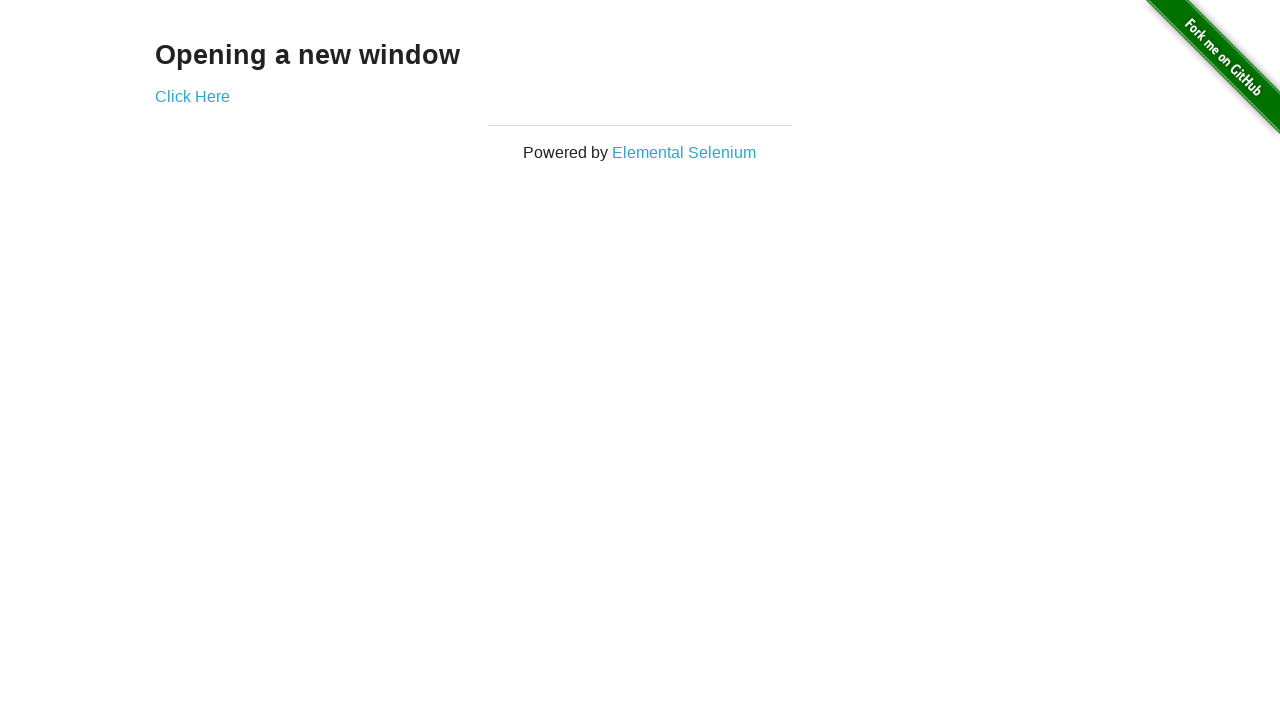

Clicked link to open new window at (192, 96) on .example a
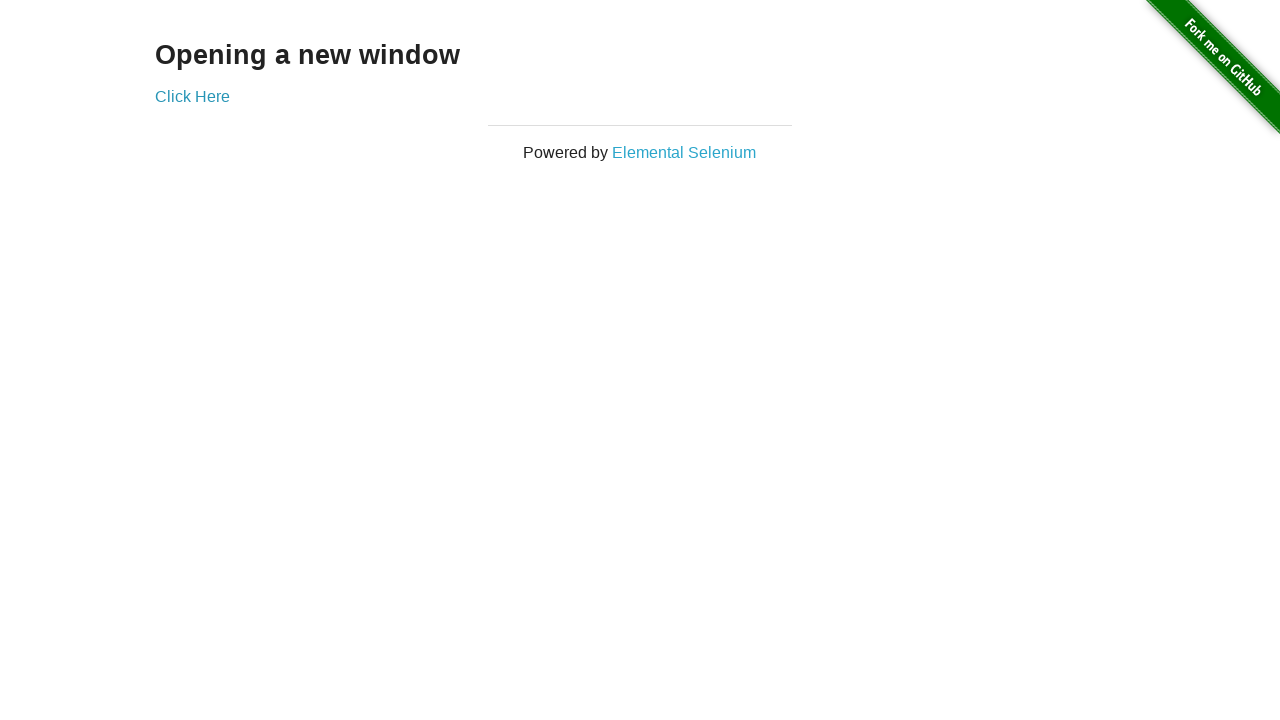

Captured new page/window handle
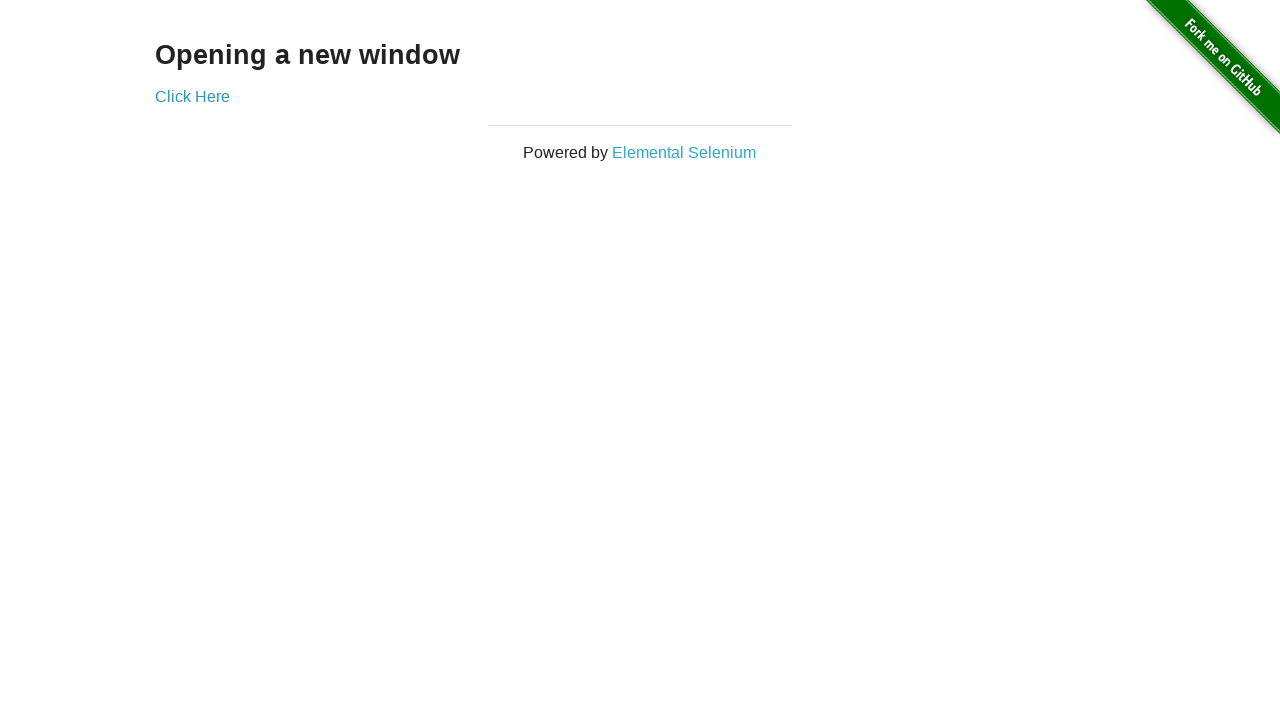

Verified original window title is 'The Internet'
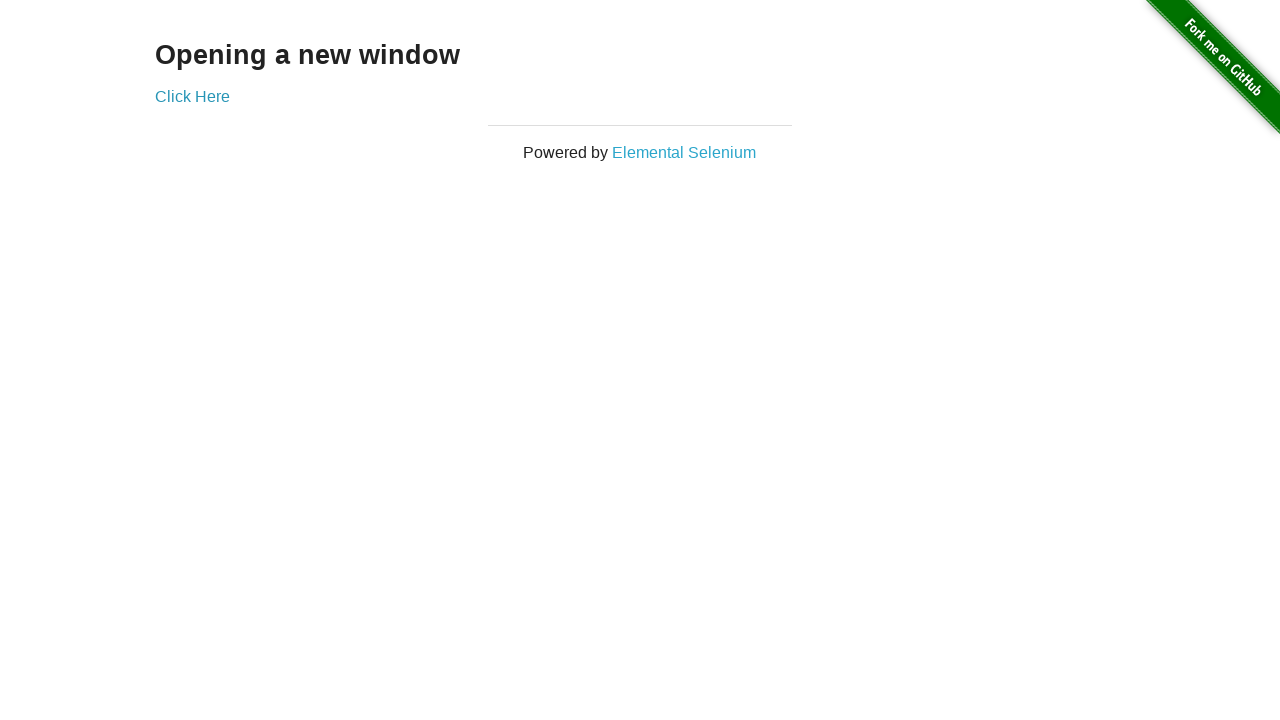

New window page load state complete
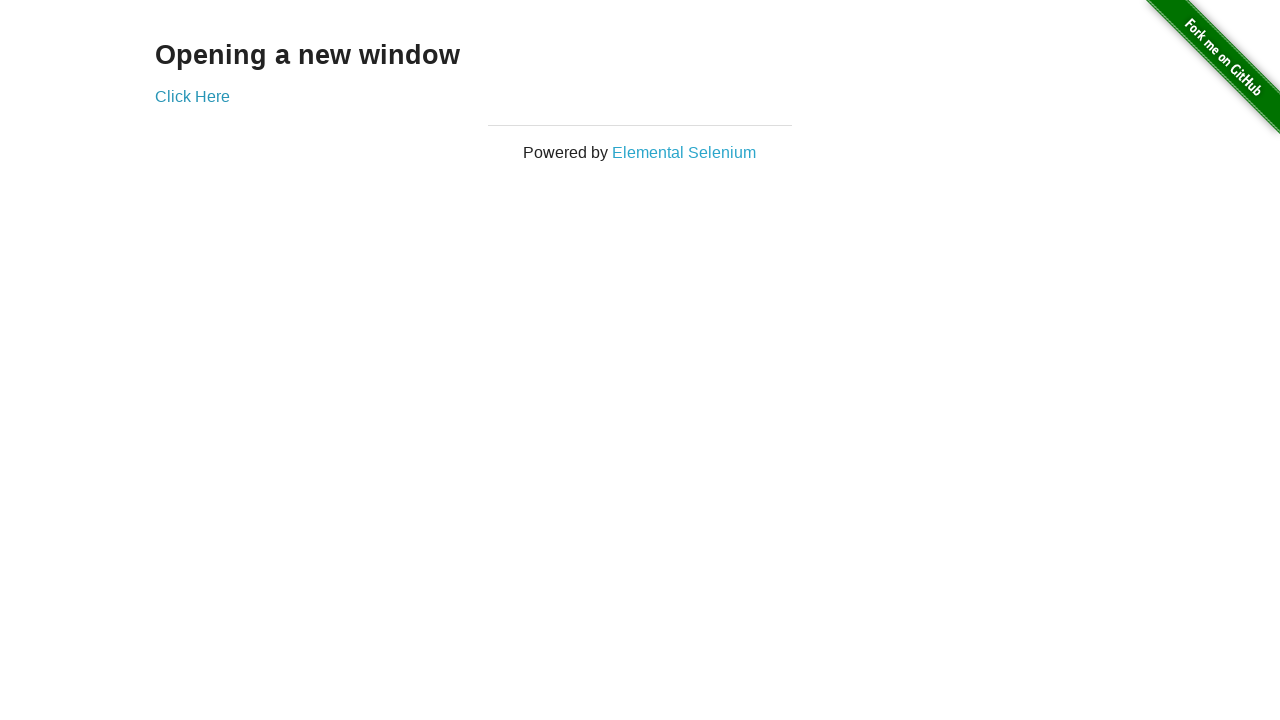

Verified new window title is 'New Window'
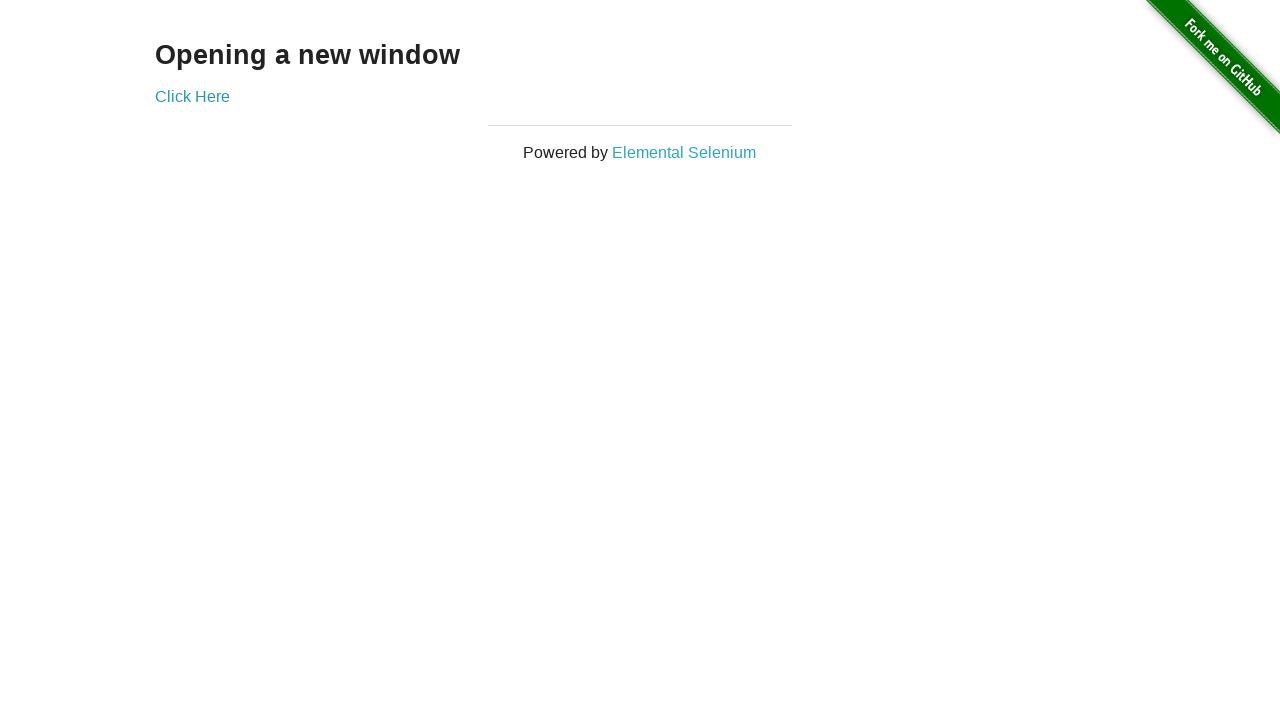

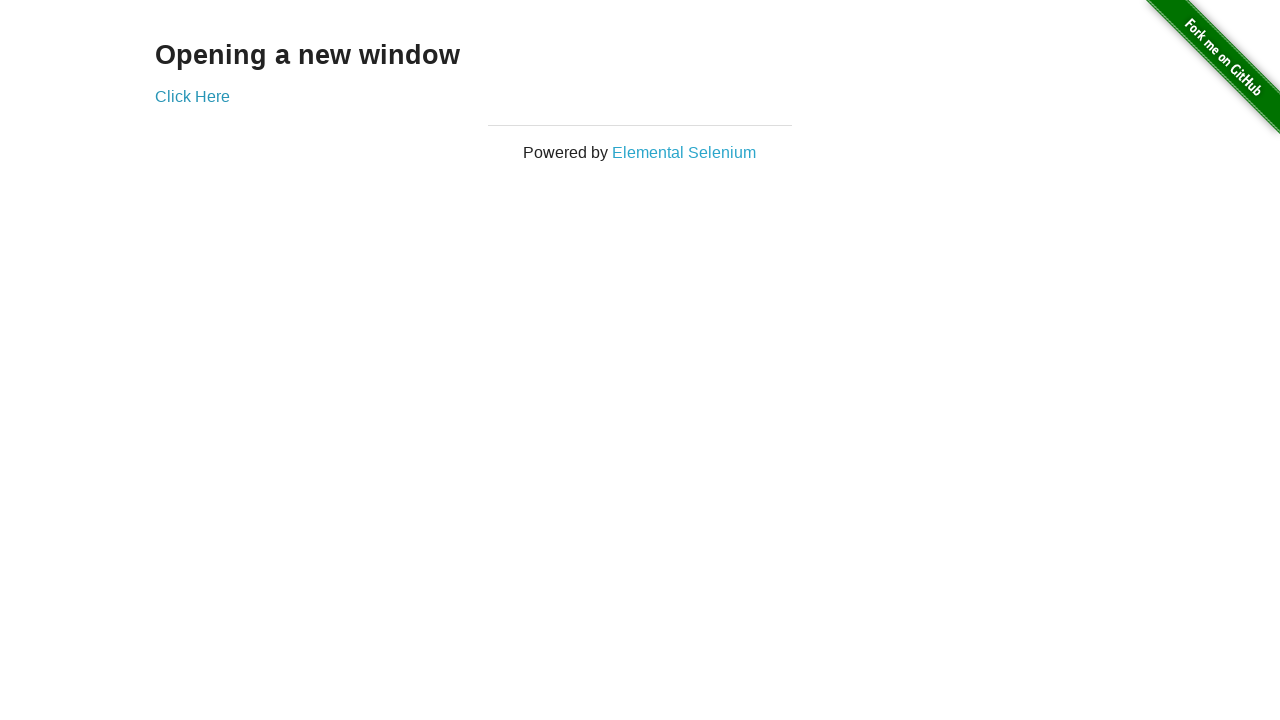